Tests drag and drop functionality within an iframe by dragging an element to a drop target

Starting URL: https://jqueryui.com/droppable/

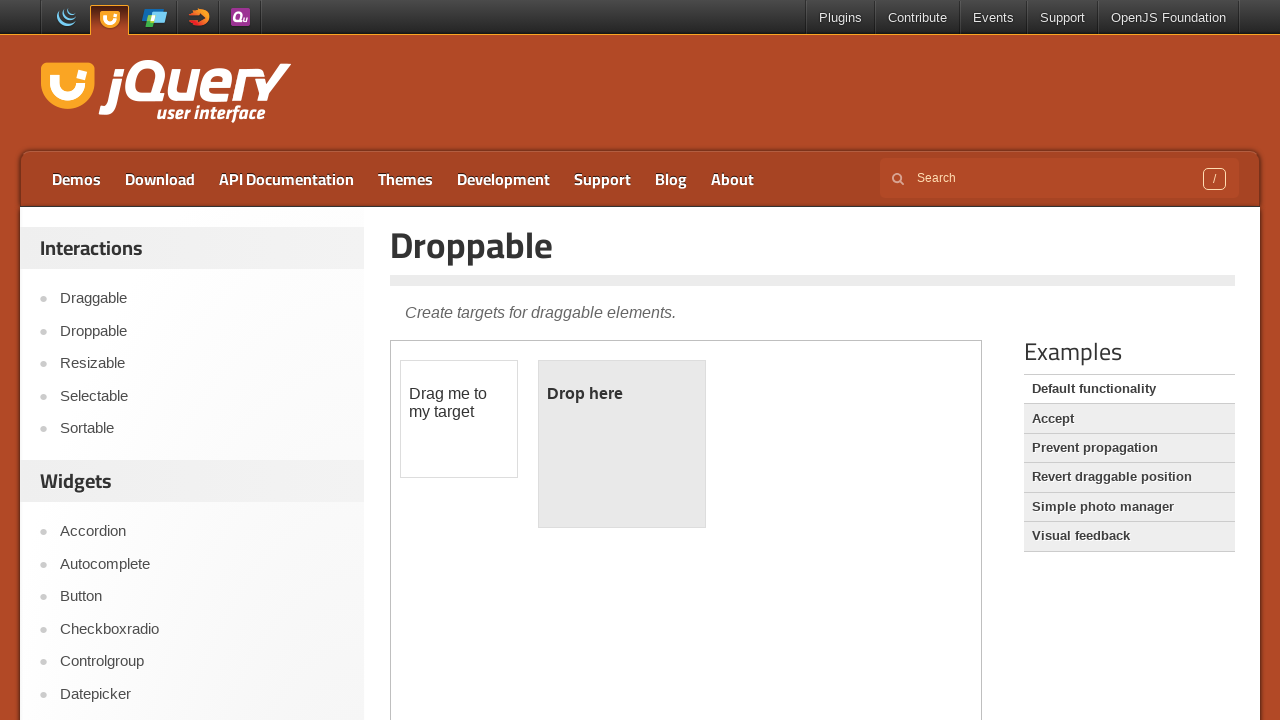

Located iframe containing drag and drop demo
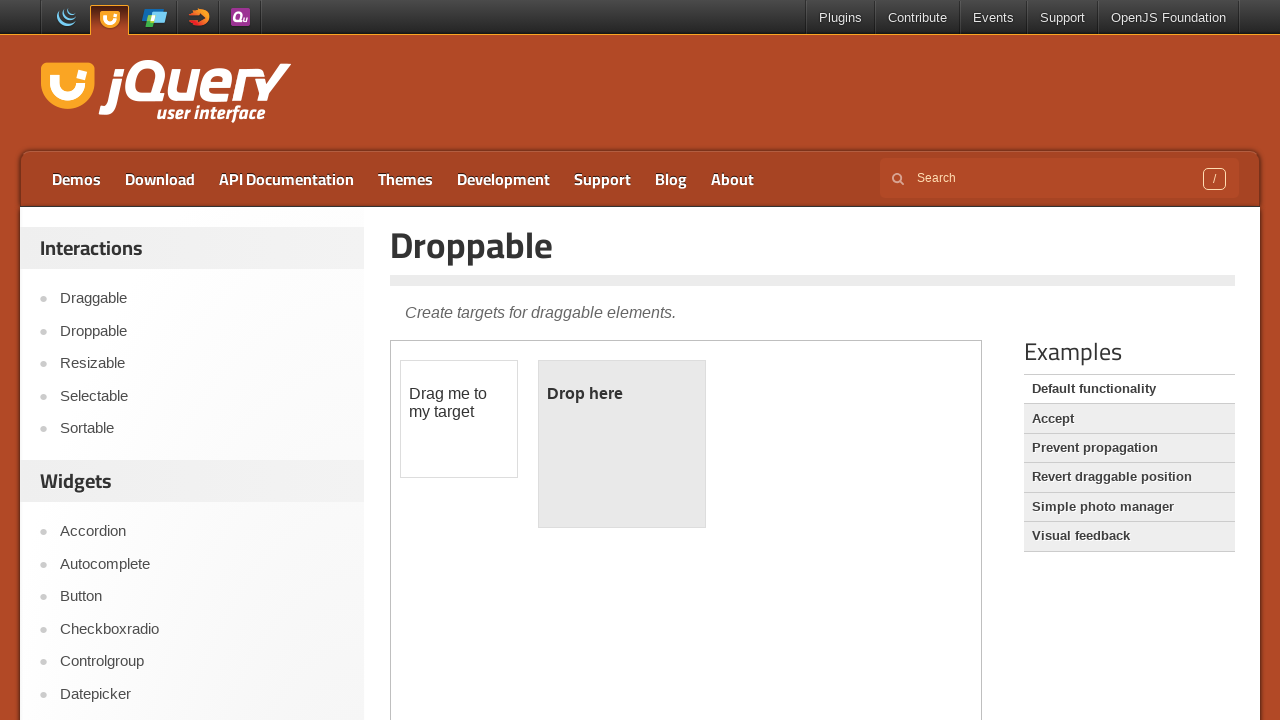

Located draggable source element with id 'draggable'
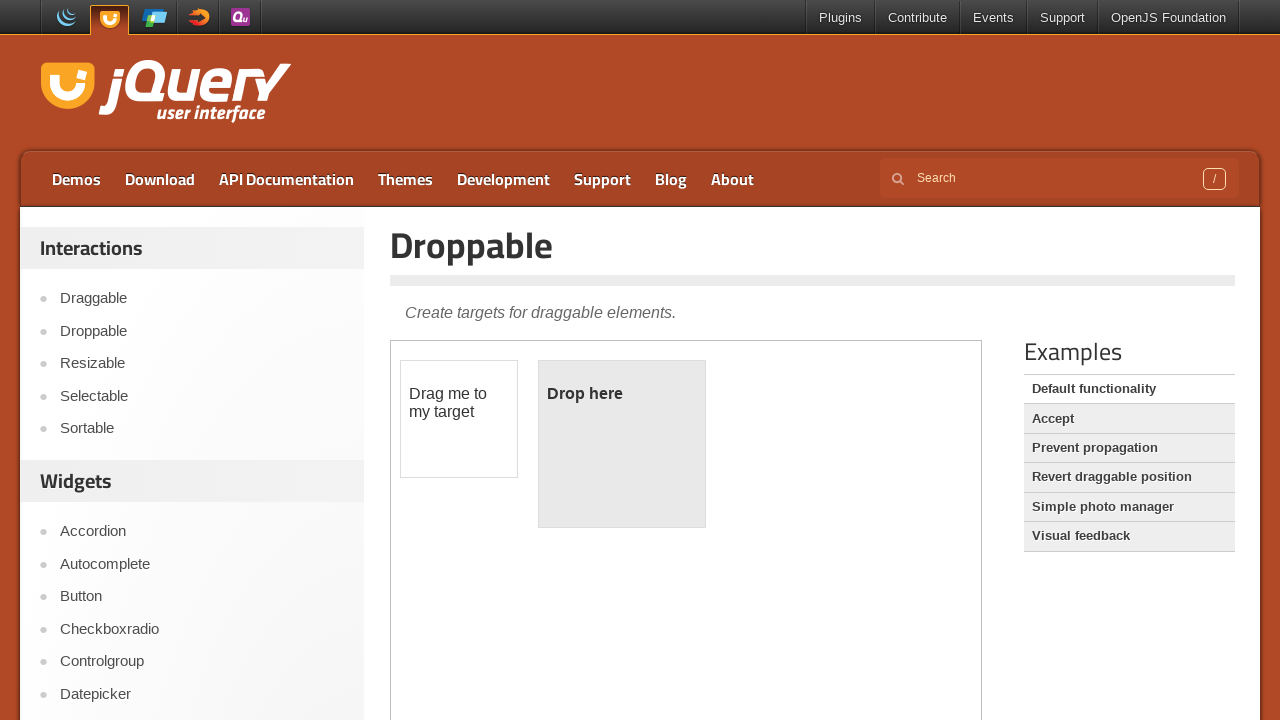

Located droppable target element with id 'droppable'
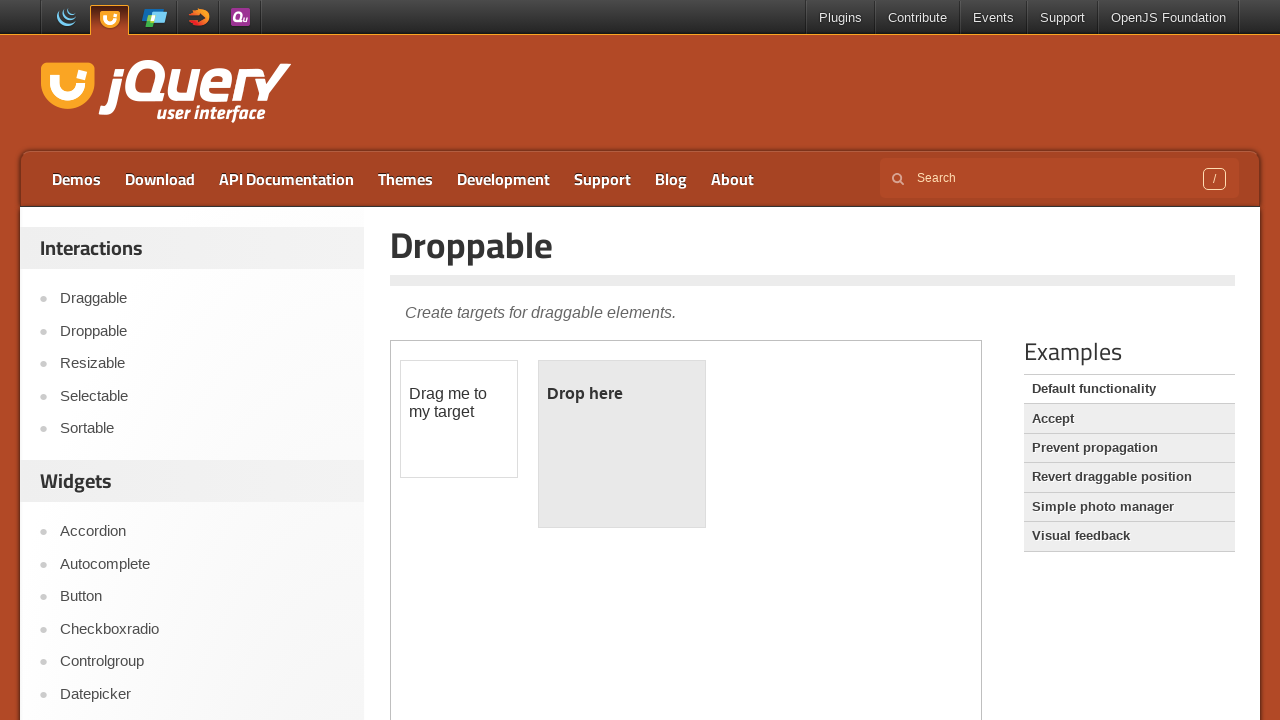

Dragged source element to target element in iframe at (622, 444)
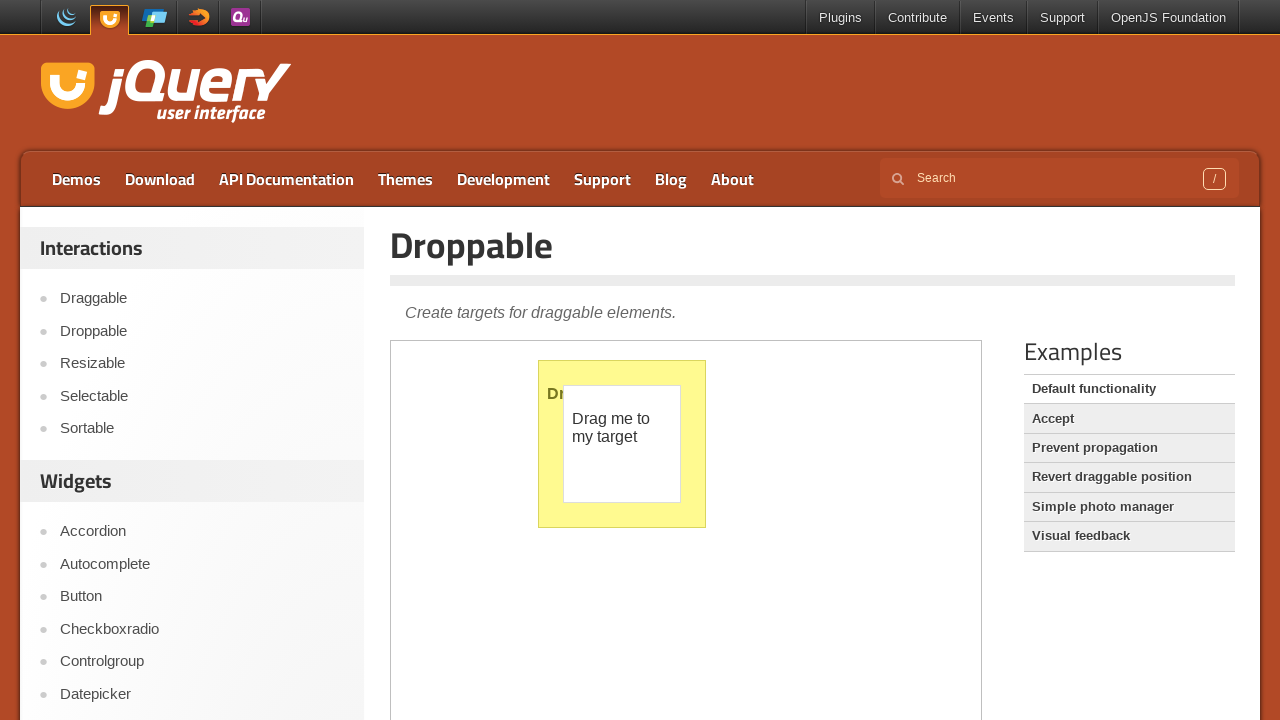

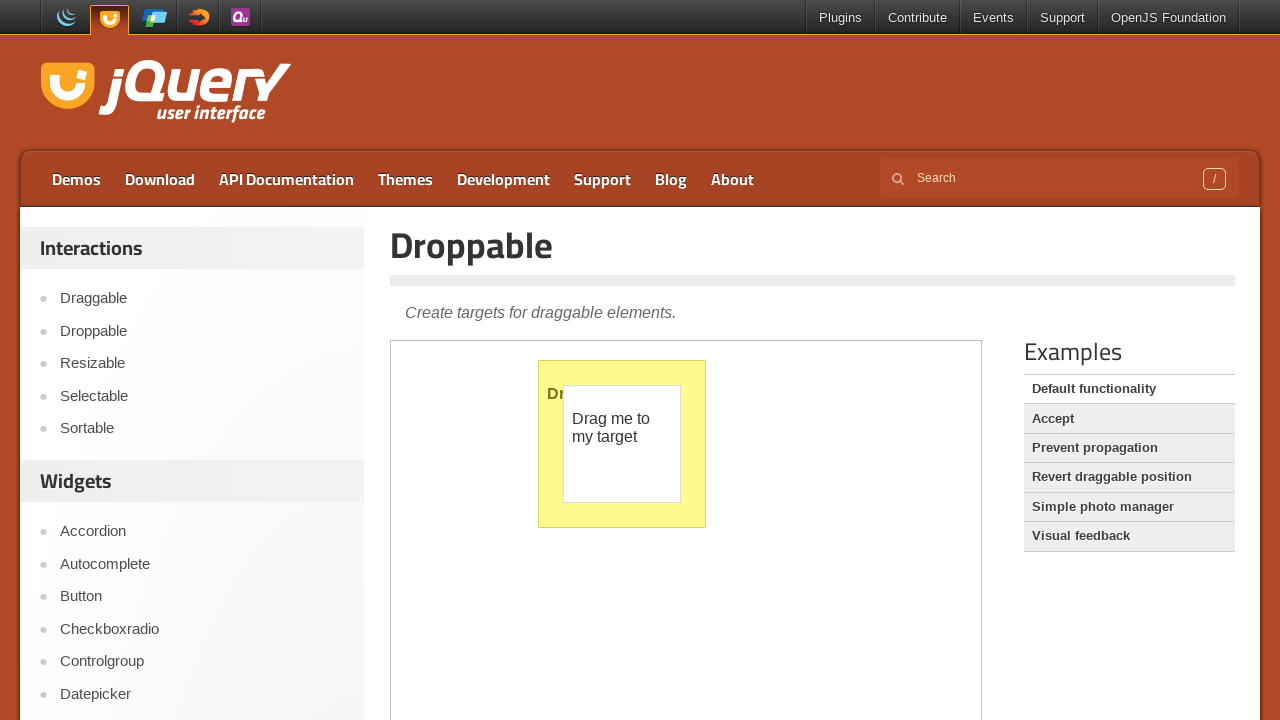